Tests browser back navigation after adding a tablet product to cart, verifying the URL returns to the category page and then to the home page.

Starting URL: https://www.advantageonlineshopping.com/#/

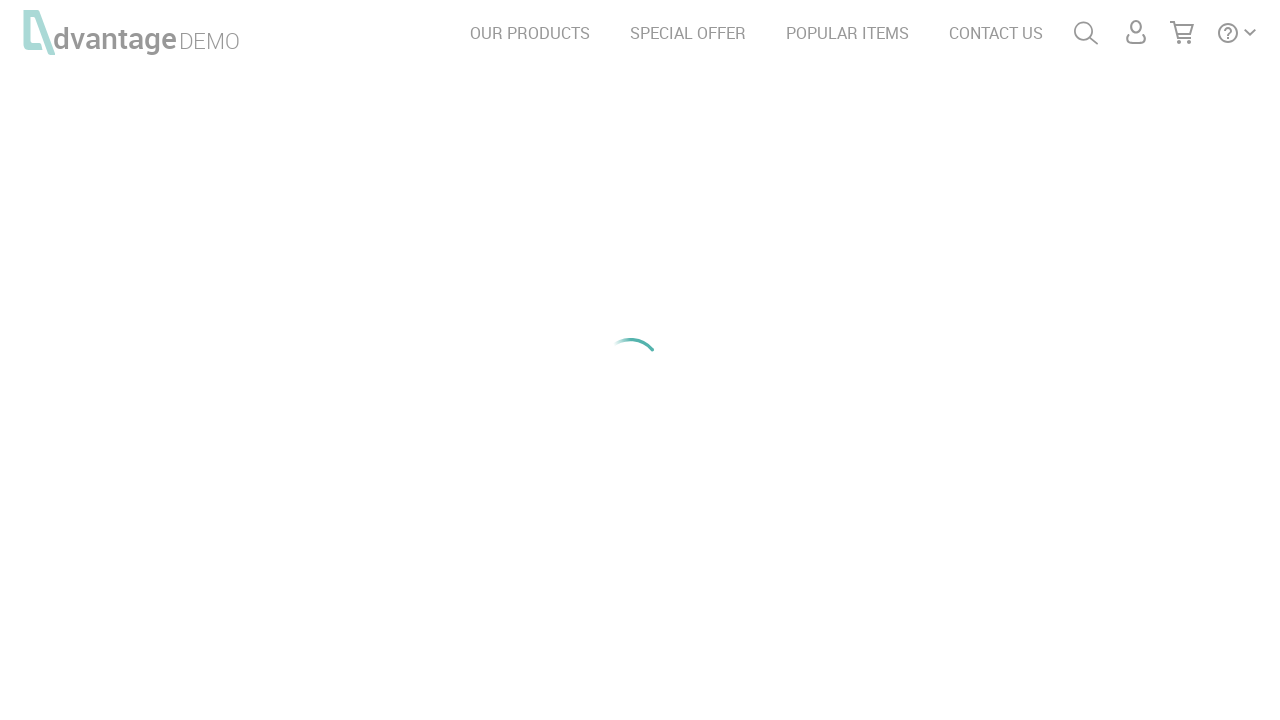

Clicked on tablets category image at (653, 206) on #tabletsImg
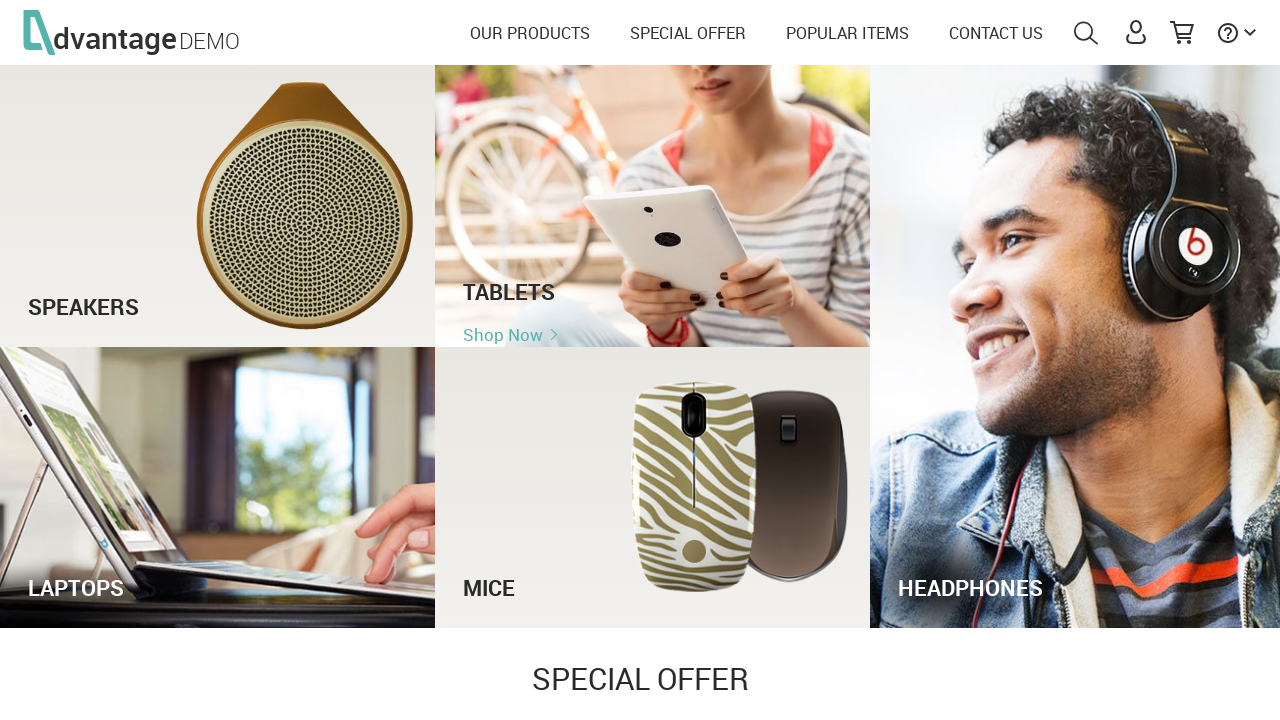

Product images loaded on tablets category page
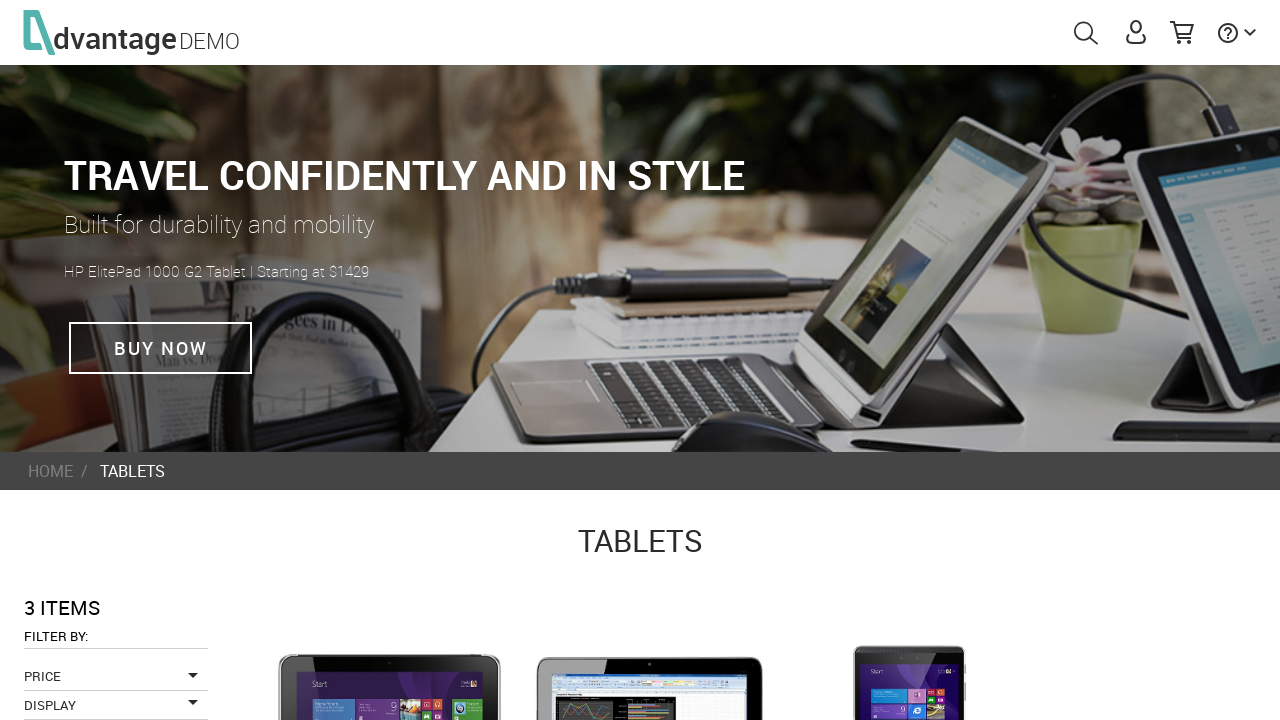

Clicked on first tablet product at (389, 633) on .imgProduct >> nth=0
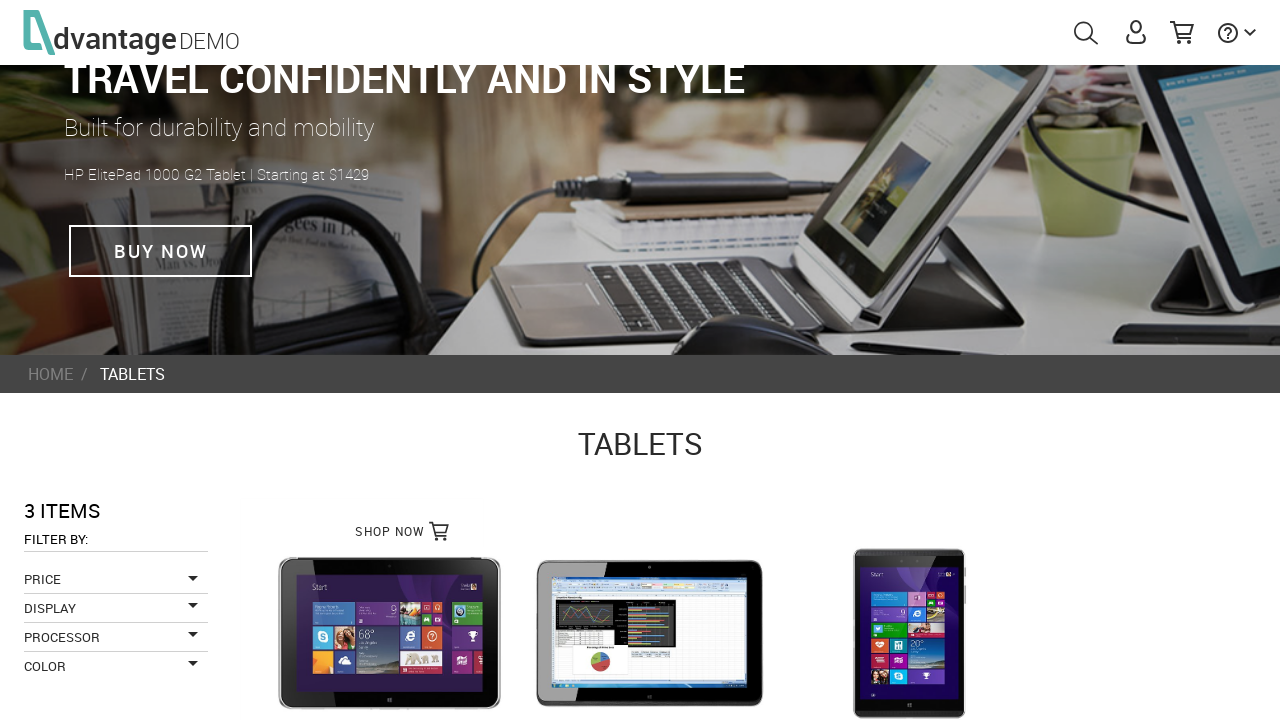

Add to cart button loaded on product page
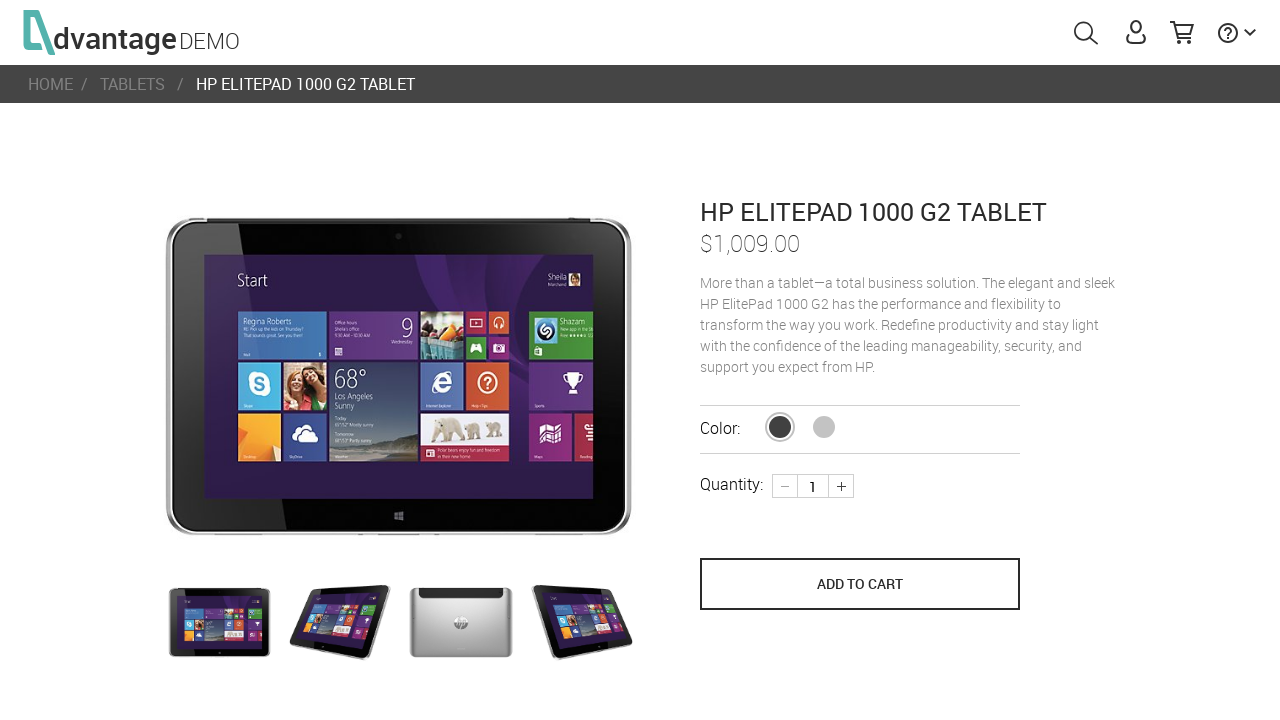

Clicked add to cart button for tablet product at (860, 584) on [name='save_to_cart']
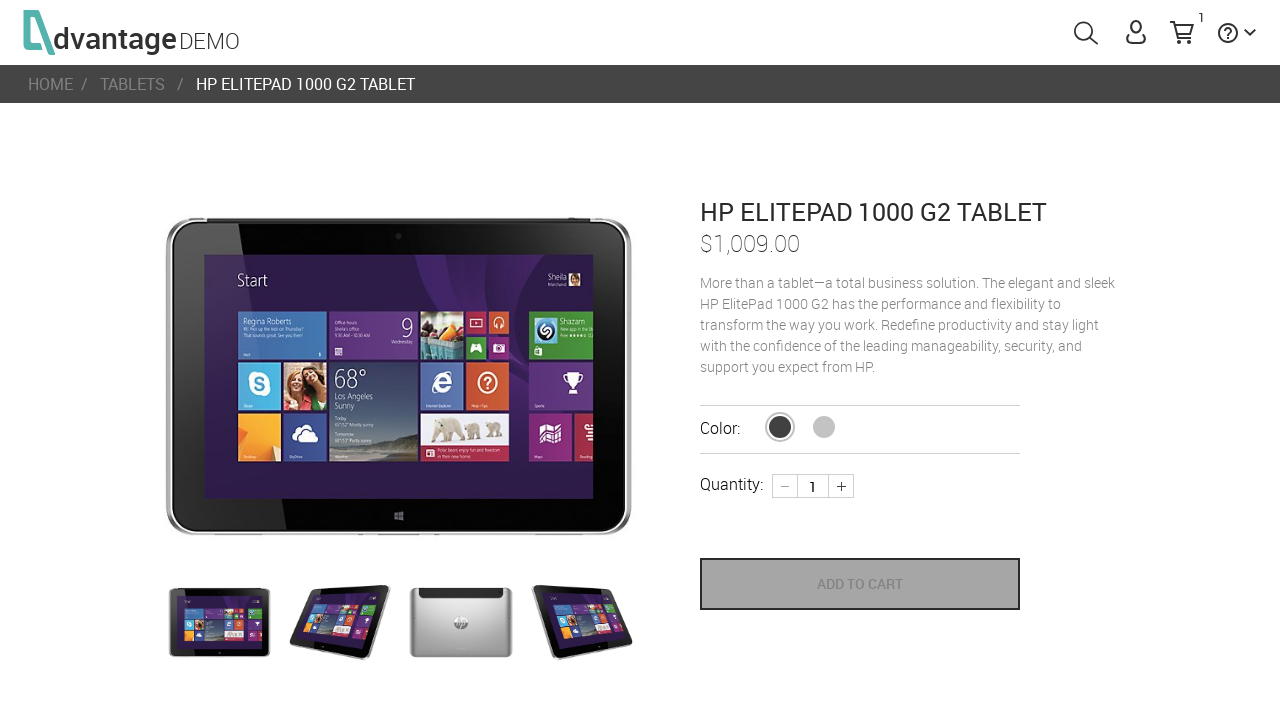

Navigated back from product page
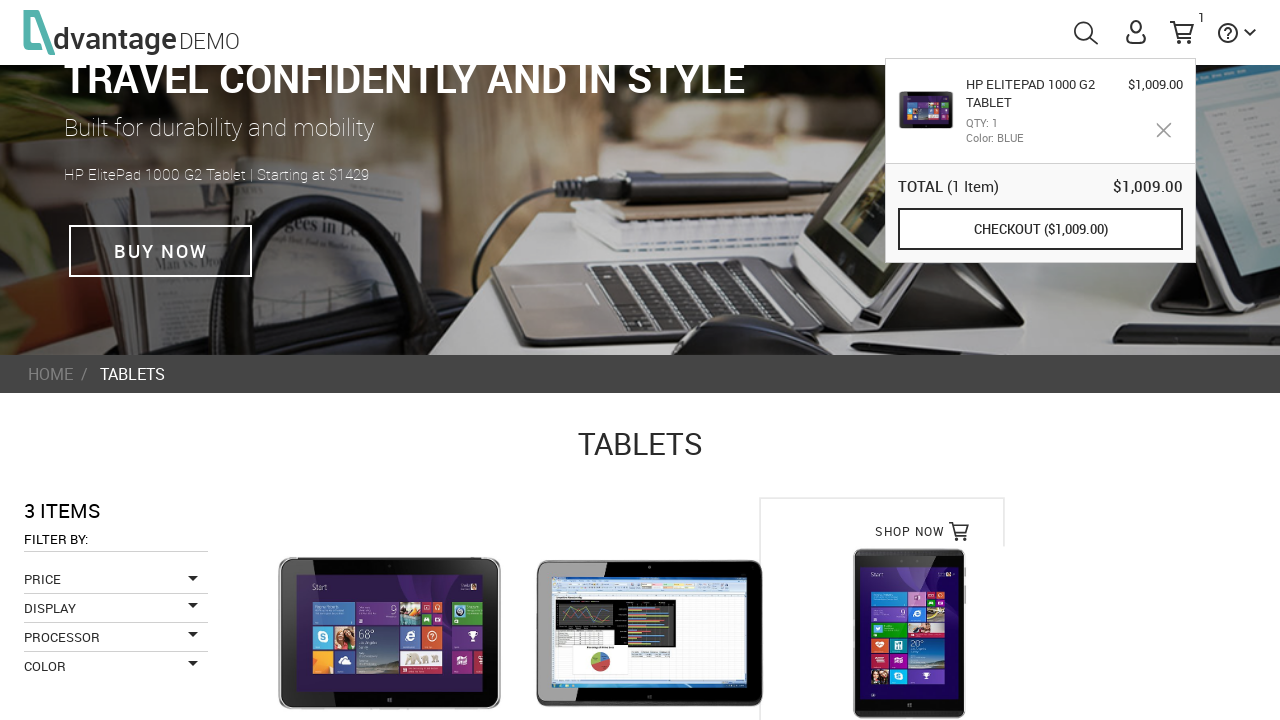

Verified navigation back to tablets category page
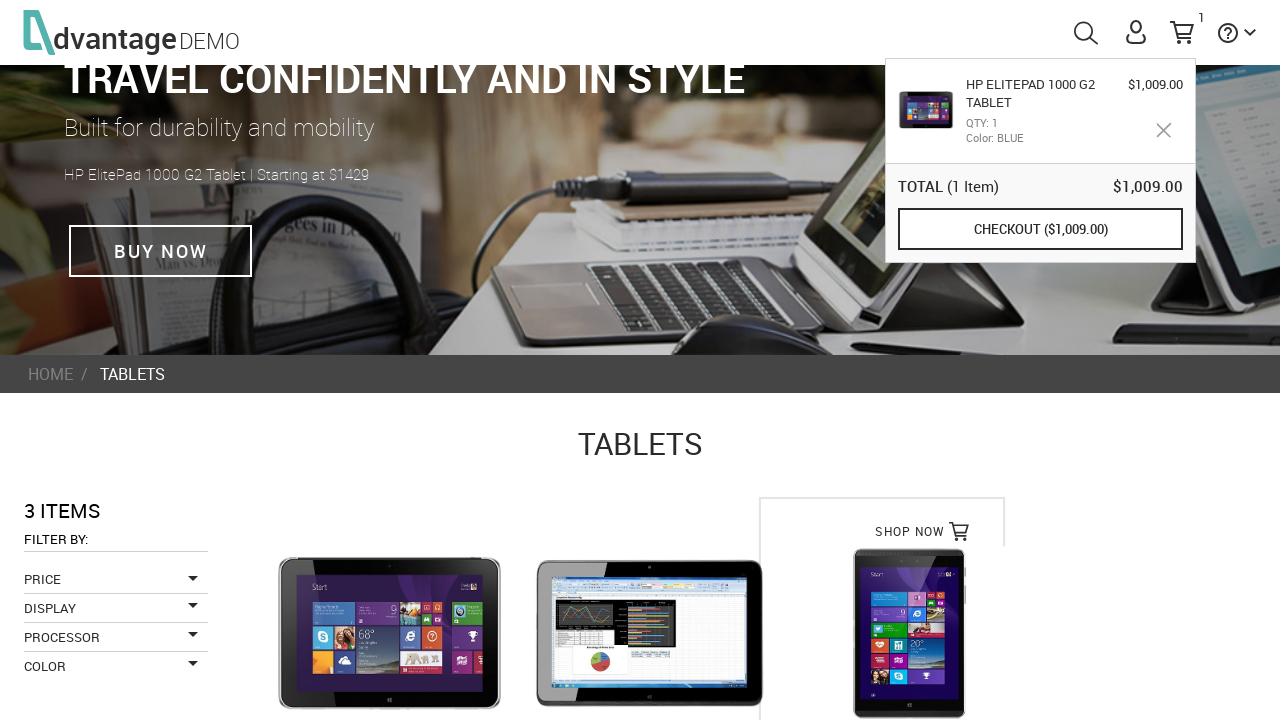

Navigated back from tablets category page
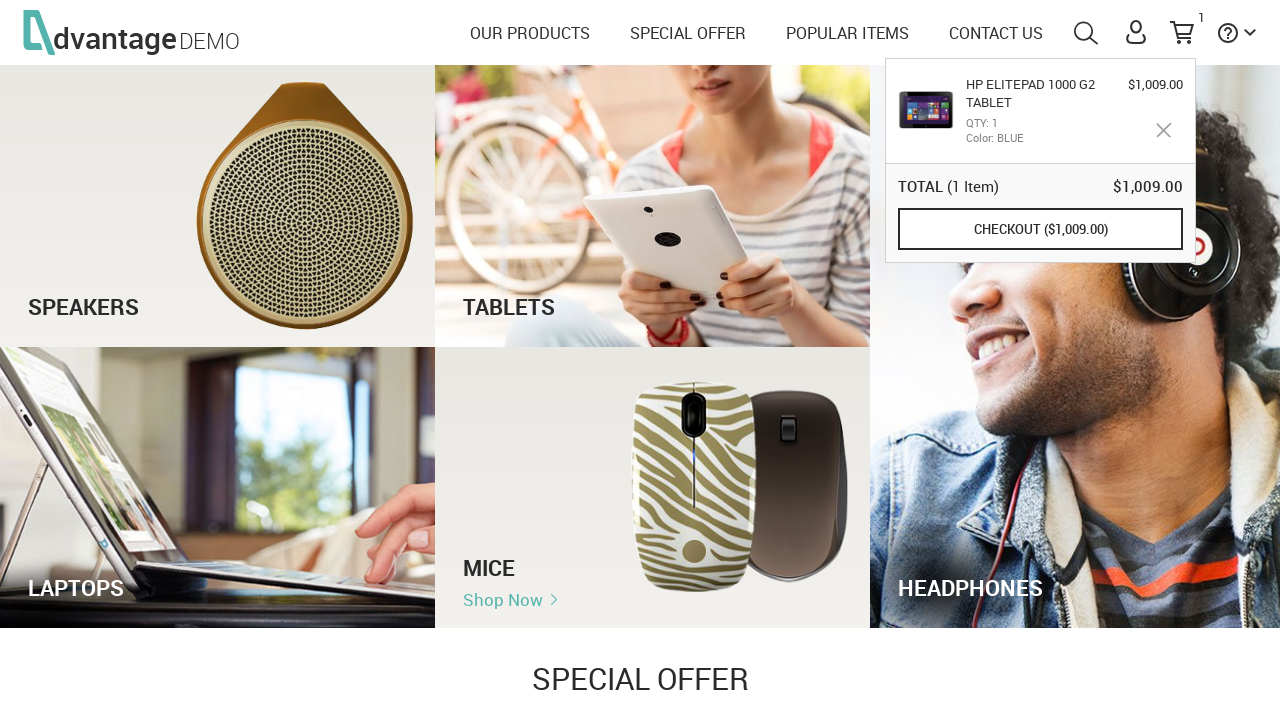

Verified navigation back to home page
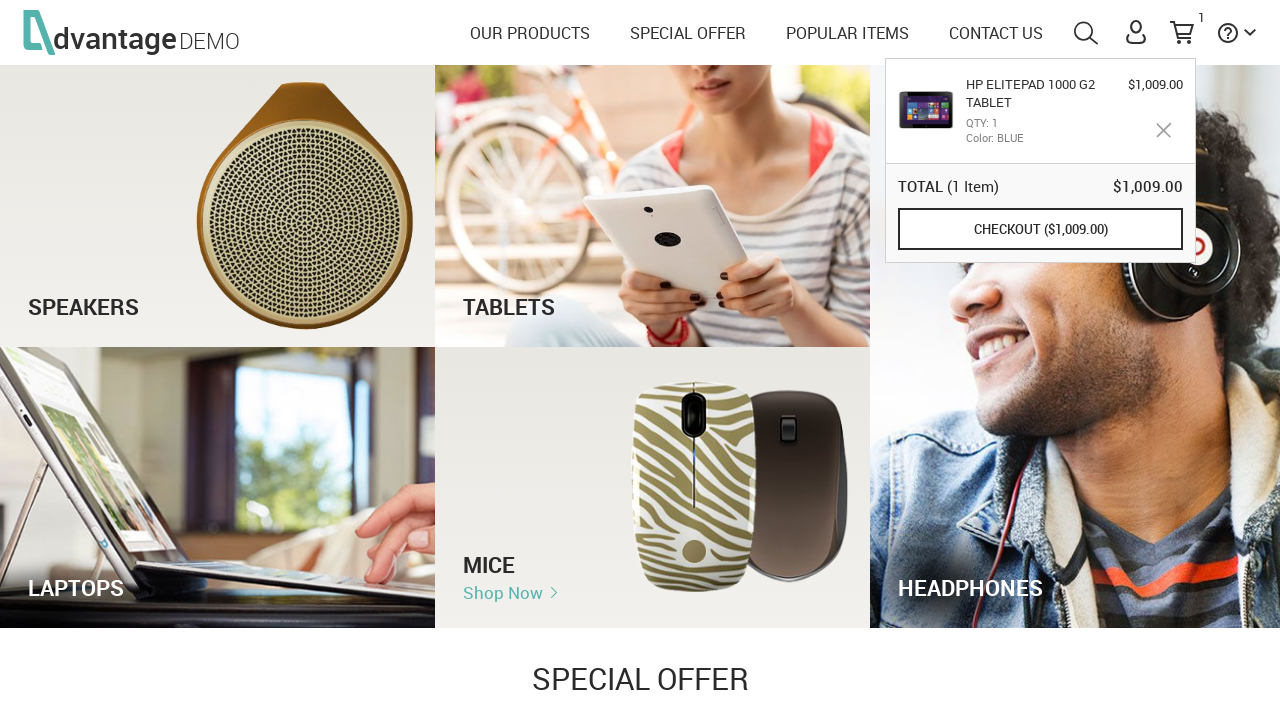

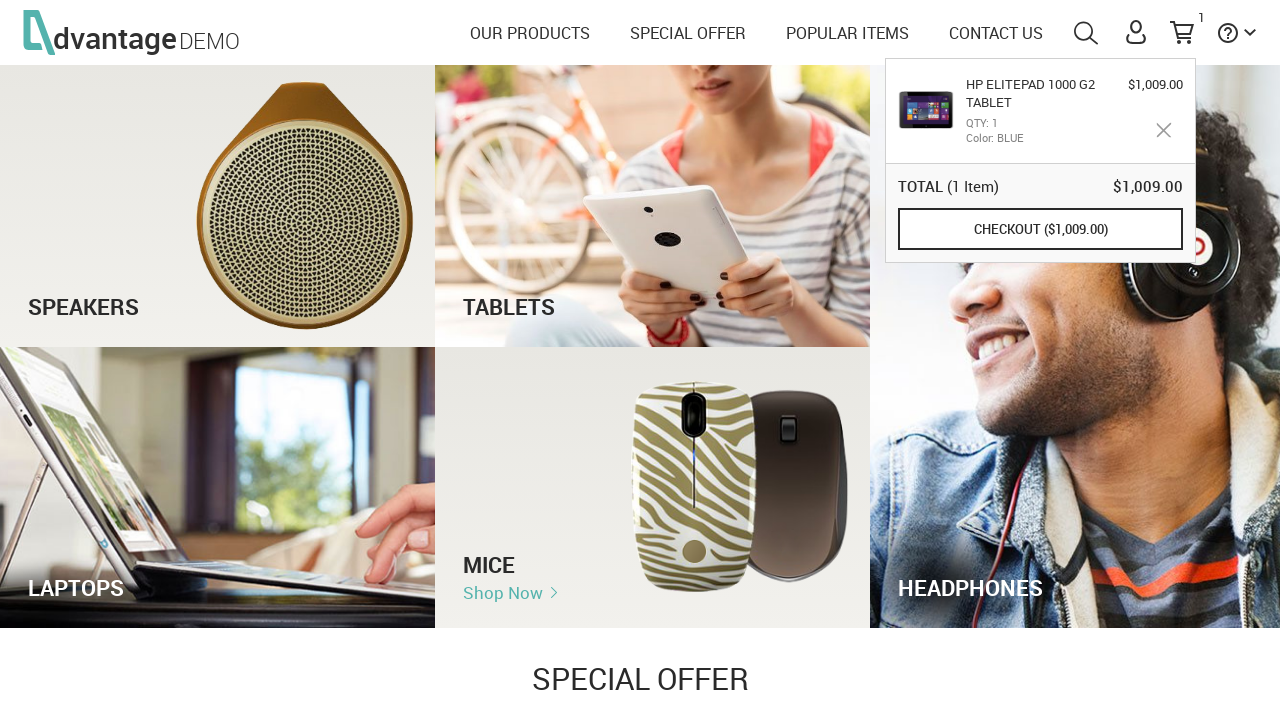